Tests random selection of non-contiguous items (1, 3, 6, 11) using Control+Click in a jQuery selectable grid

Starting URL: https://automationfc.github.io/jquery-selectable/

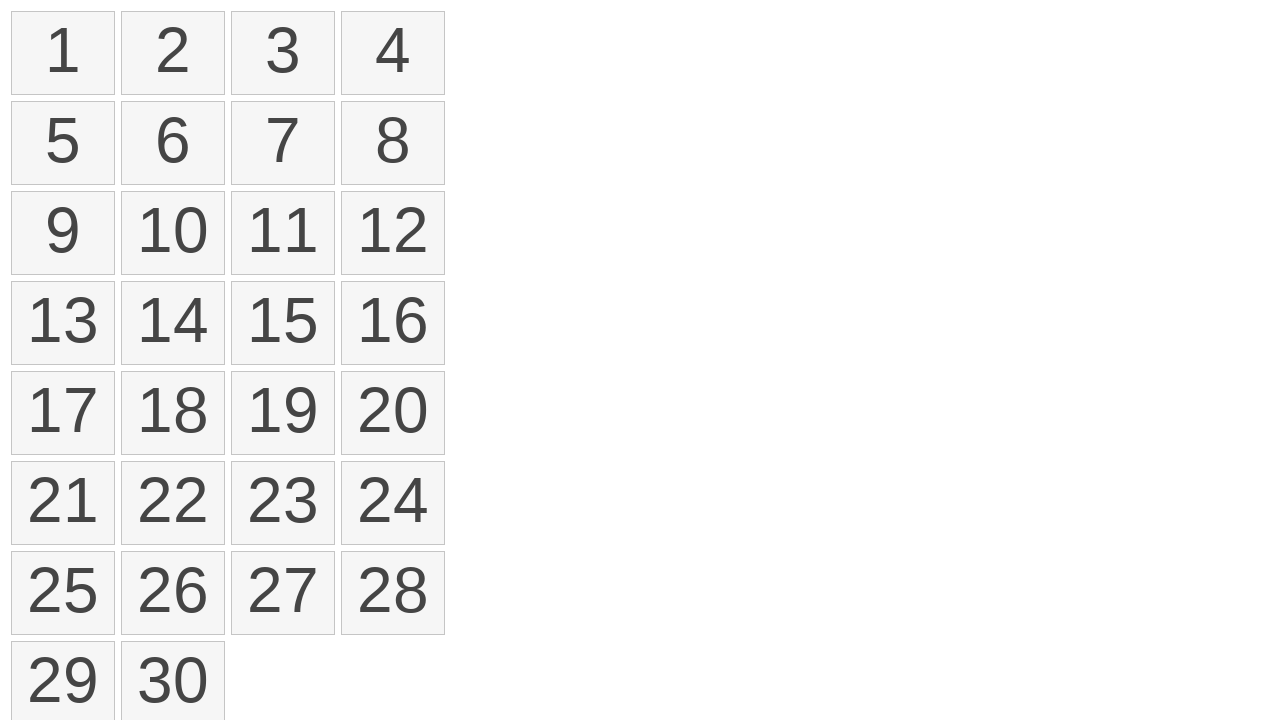

Waited for selectable items to load
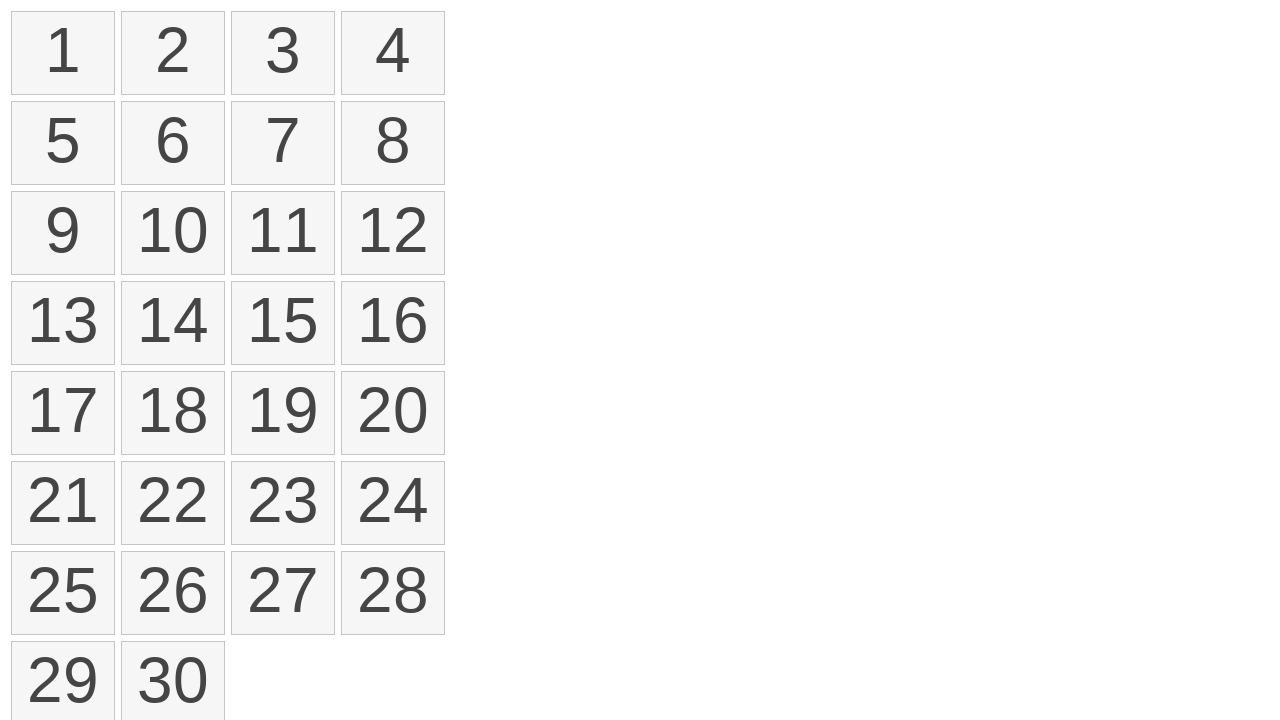

Clicked item 1 to start selection at (63, 53) on ol#selectable li >> nth=0
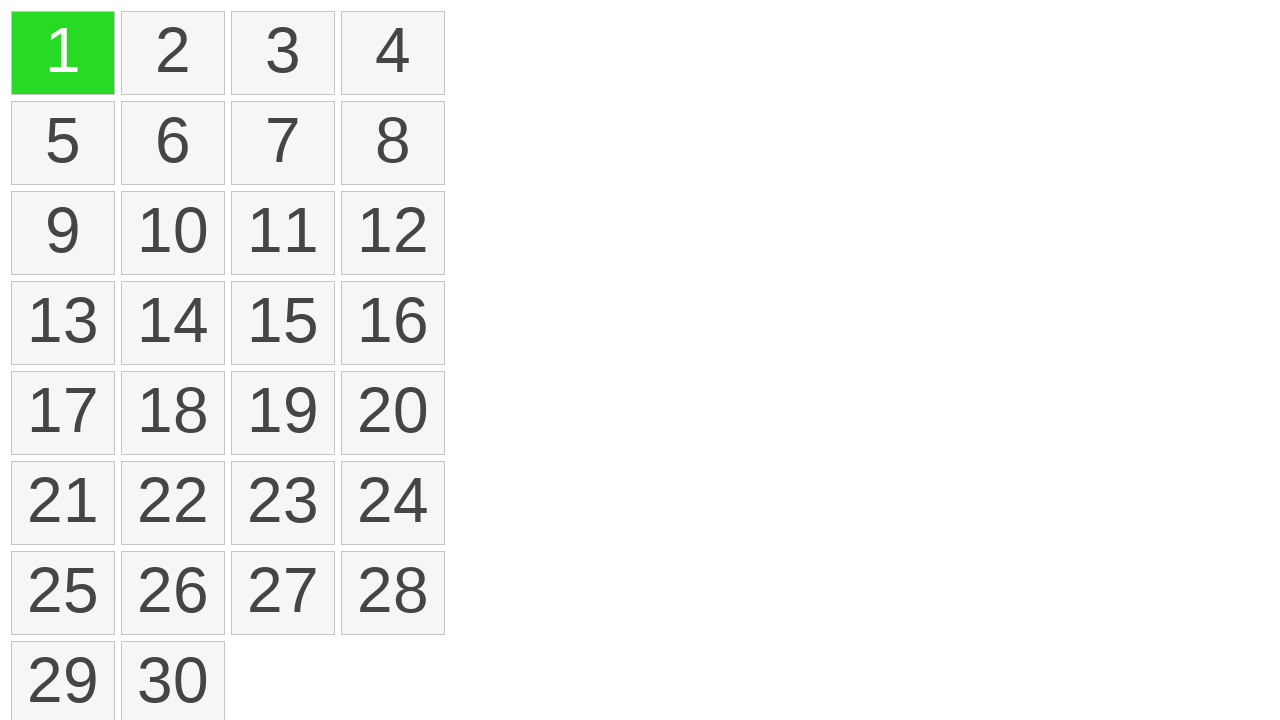

Control+Clicked item 3 to add to selection at (283, 53) on ol#selectable li >> nth=2
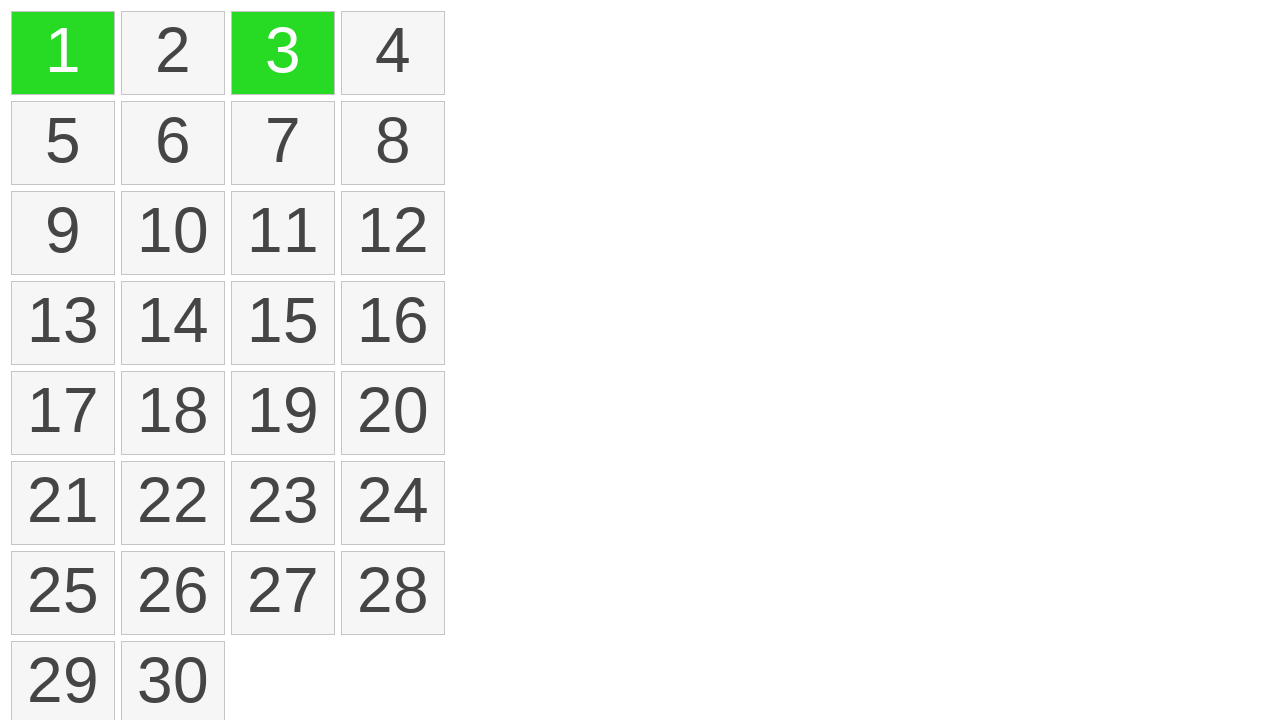

Control+Clicked item 6 to add to selection at (173, 143) on ol#selectable li >> nth=5
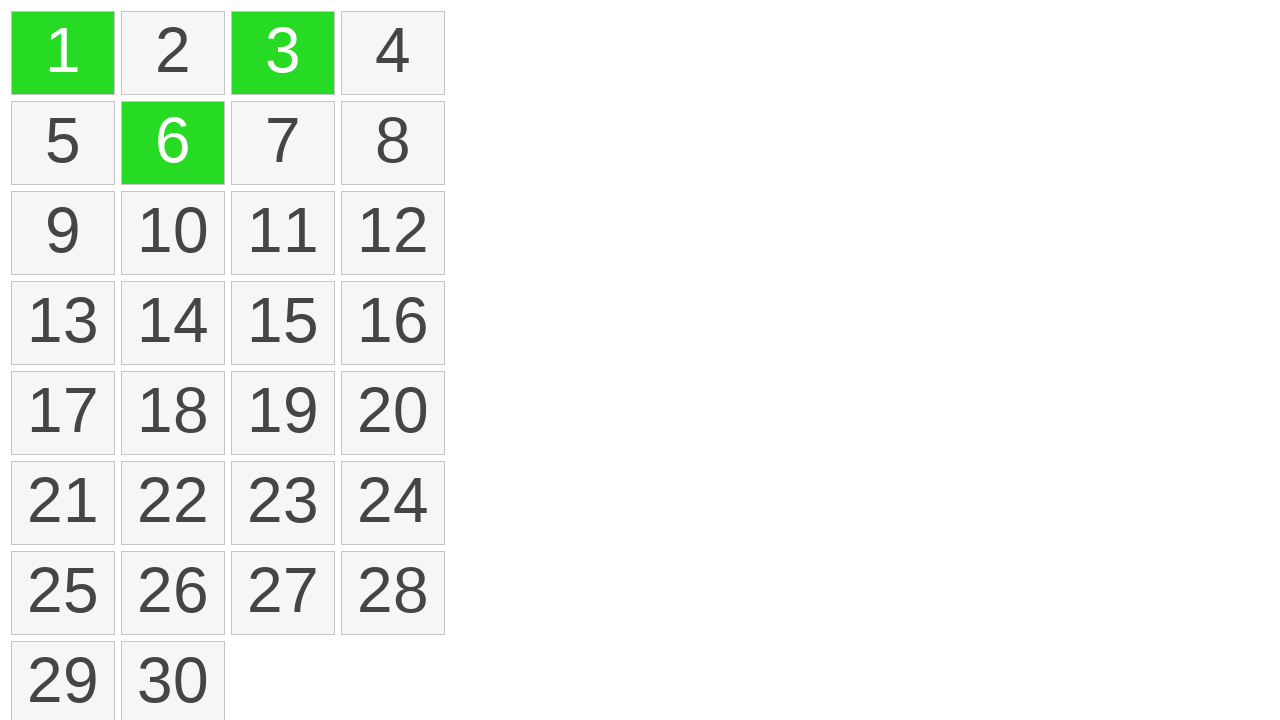

Control+Clicked item 11 to add to selection at (283, 233) on ol#selectable li >> nth=10
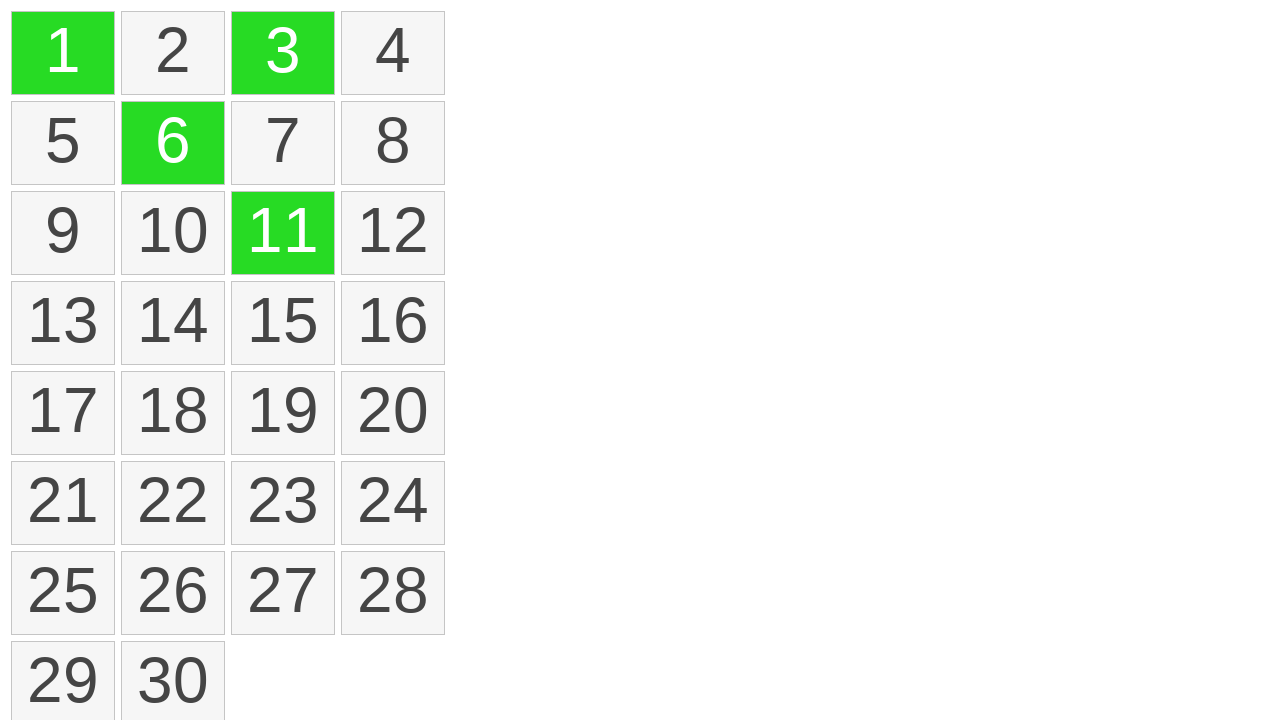

Located all selected items
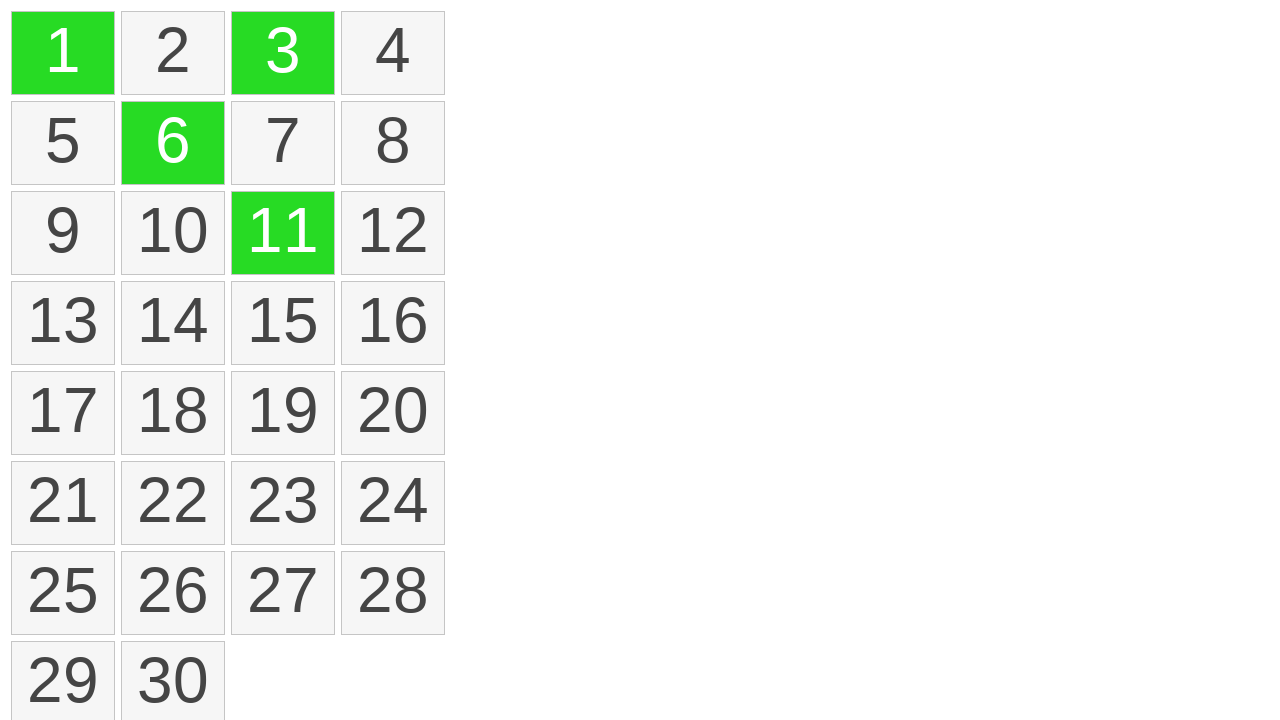

Verified that exactly 4 items are selected
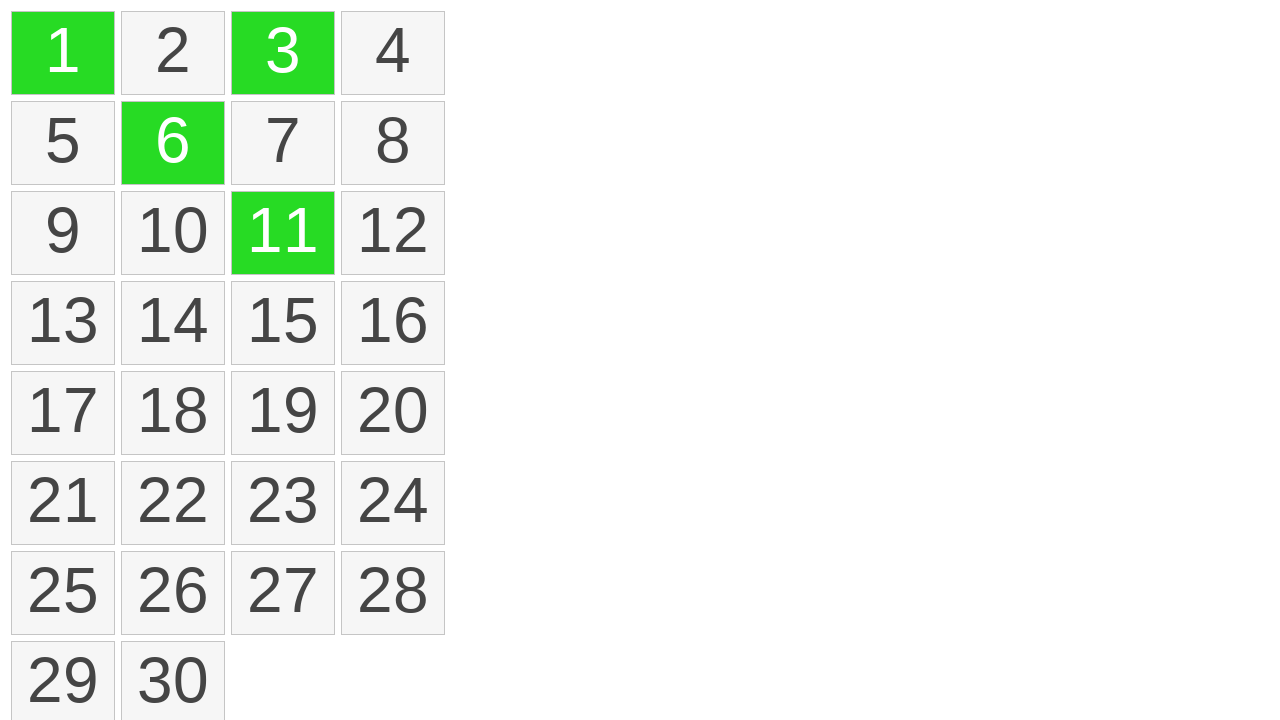

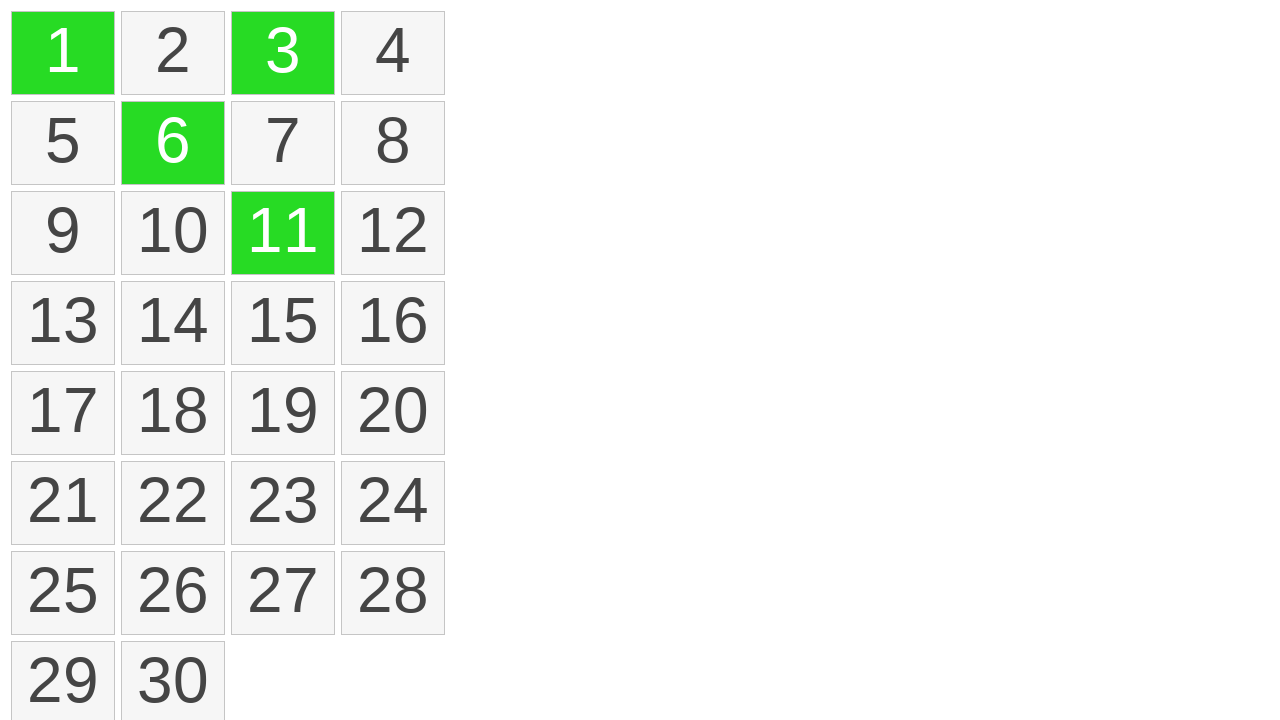